Tests input field functionality by entering a numeric value, clearing the field, and entering a different value to verify the input element works correctly.

Starting URL: http://the-internet.herokuapp.com/inputs

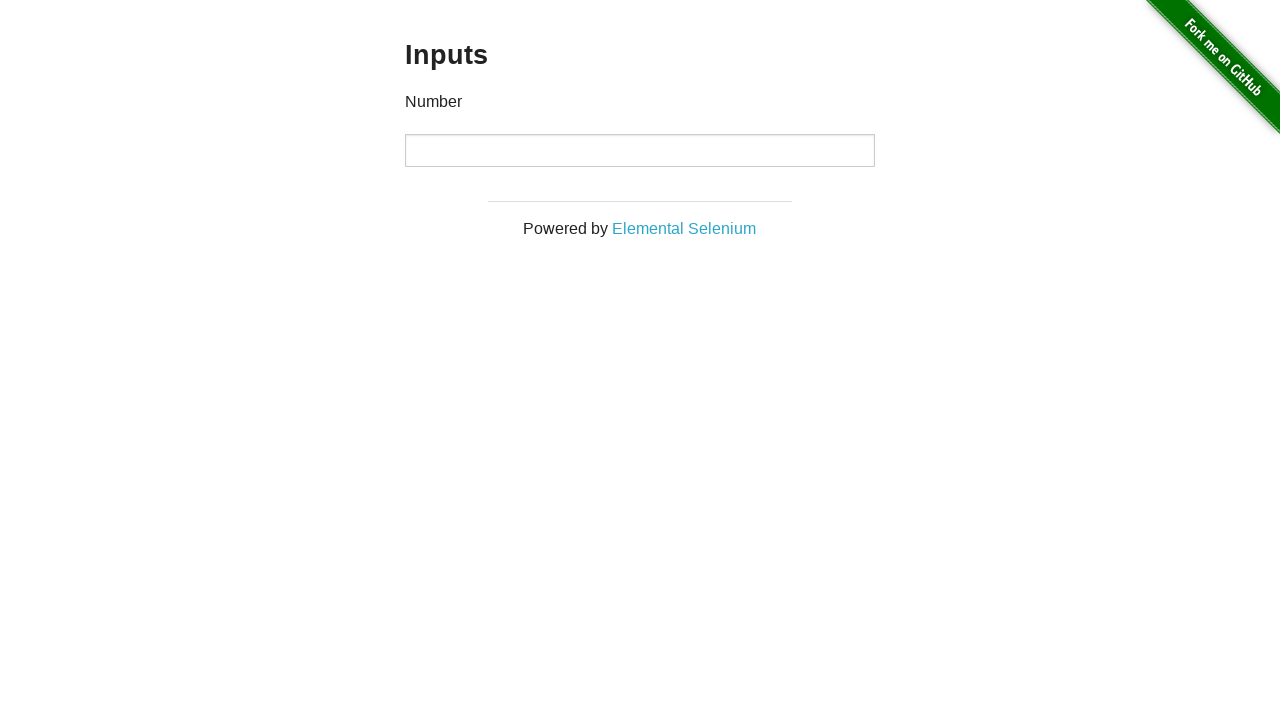

Entered numeric value '1000' into input field on input
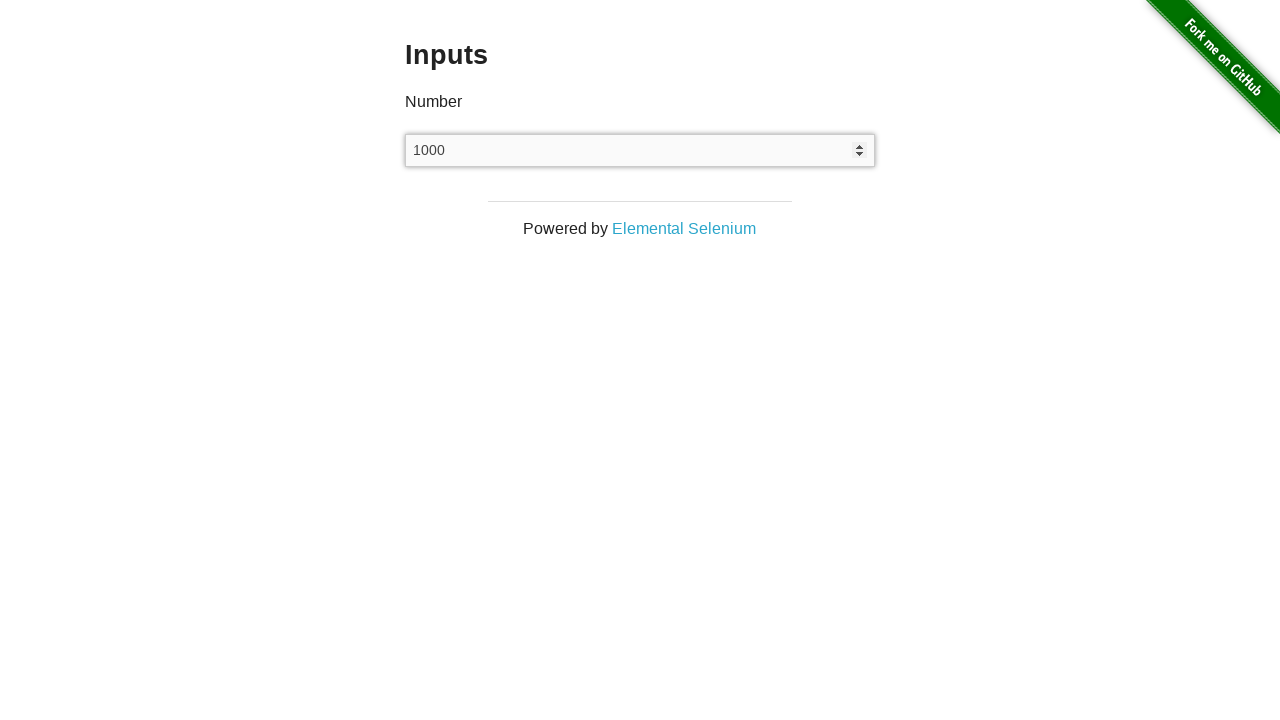

Waited 500ms before clearing input field
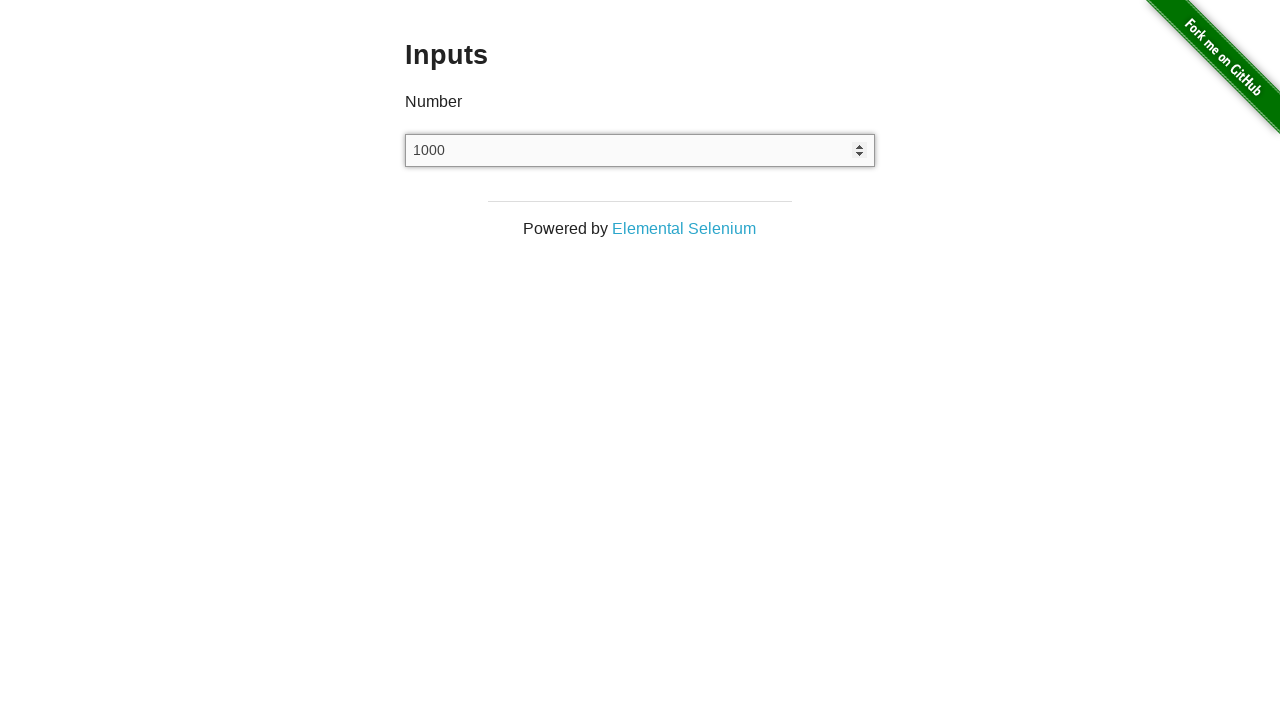

Cleared the input field on input
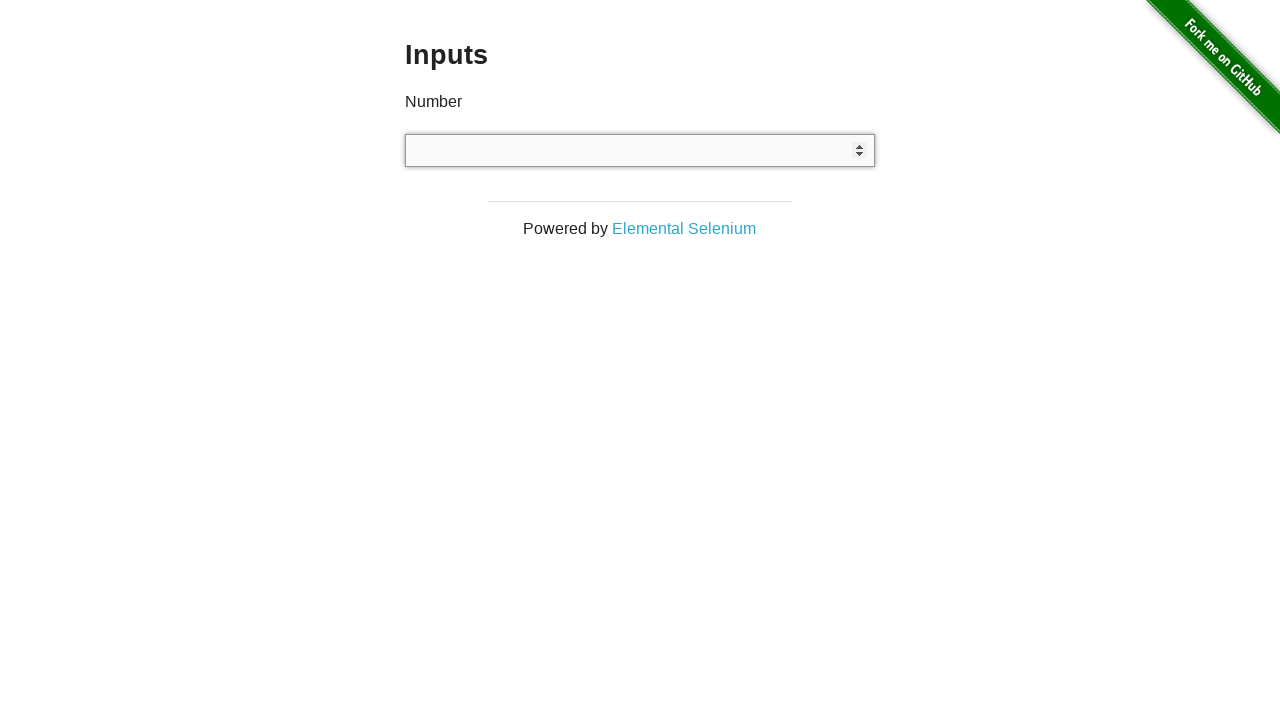

Waited 500ms before entering new value
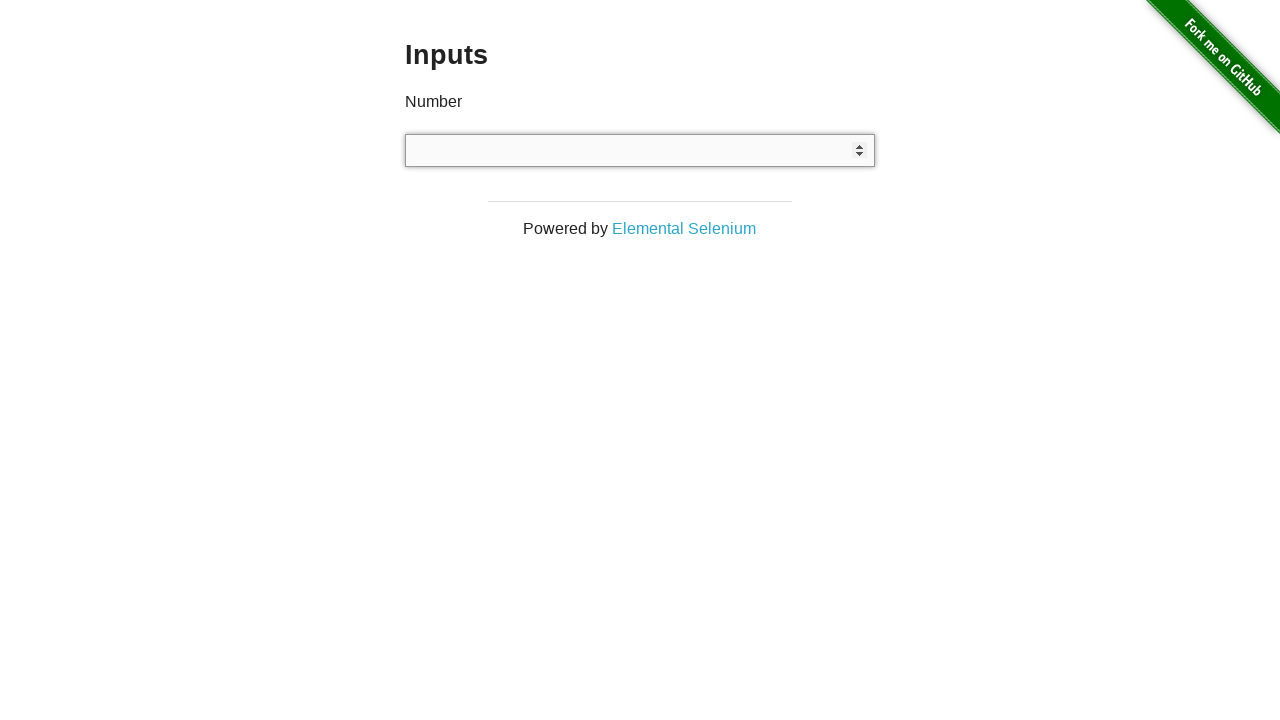

Entered numeric value '999' into input field on input
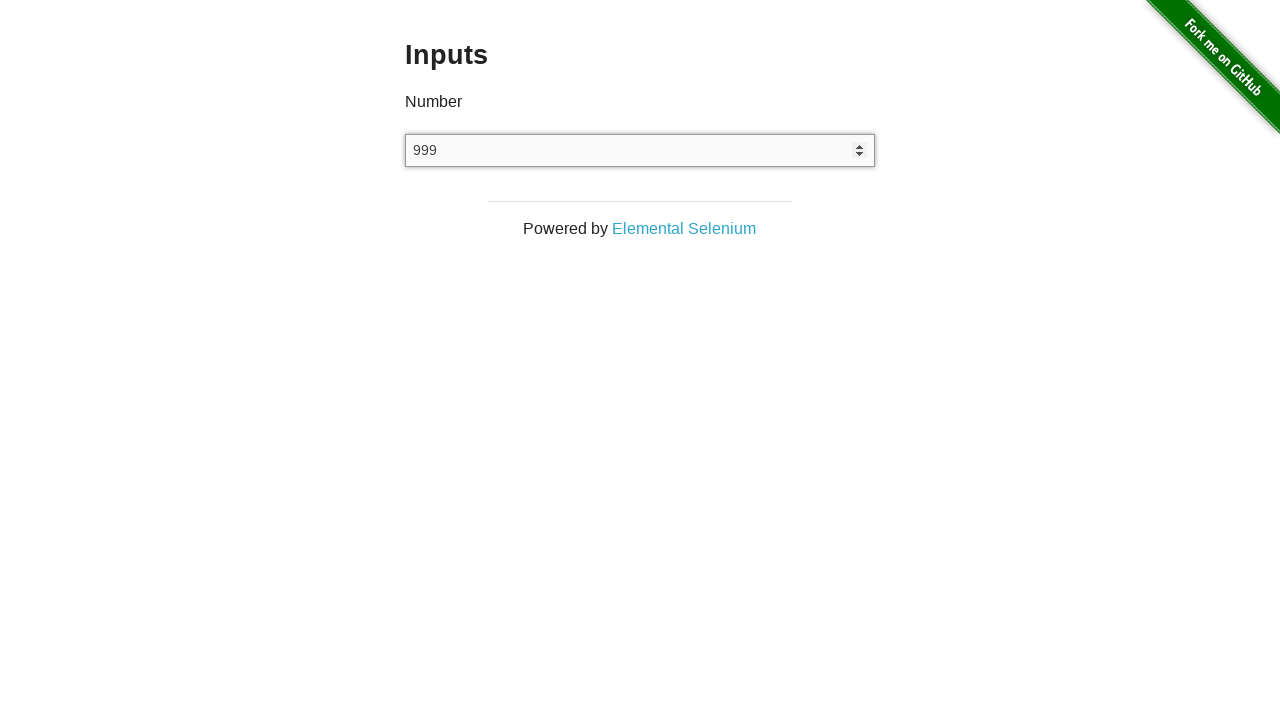

Verified input element is present on the page
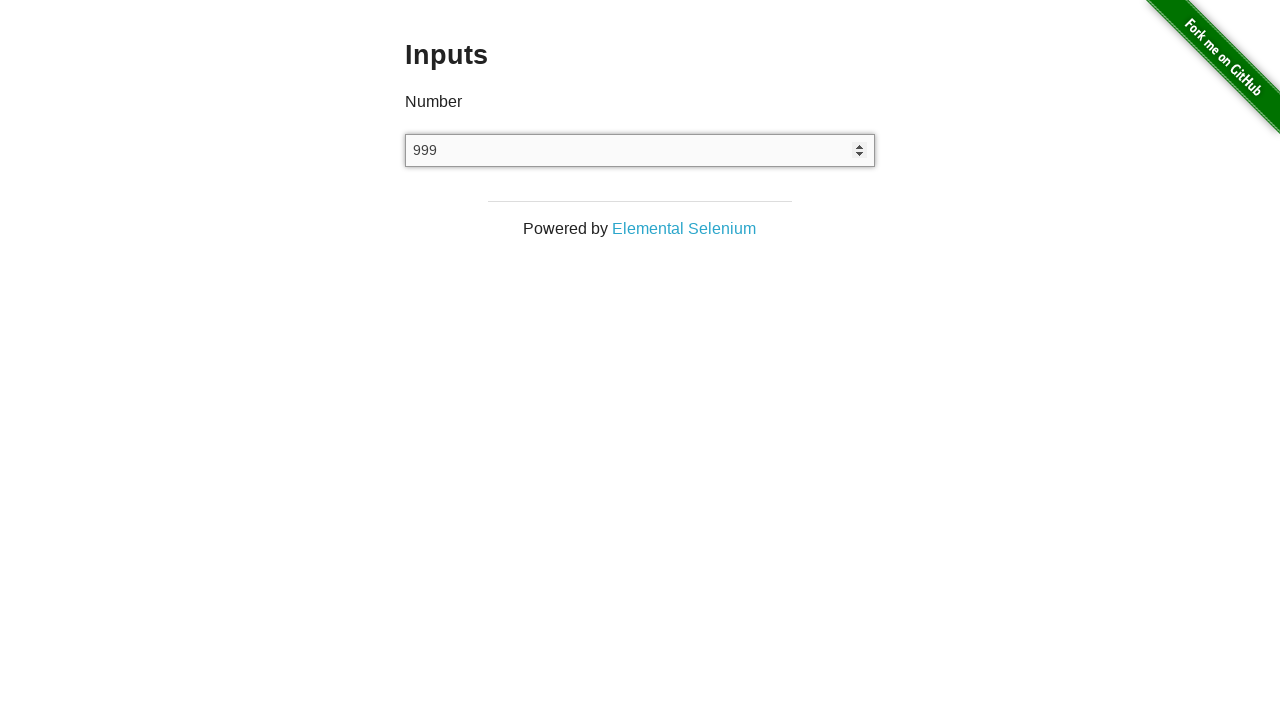

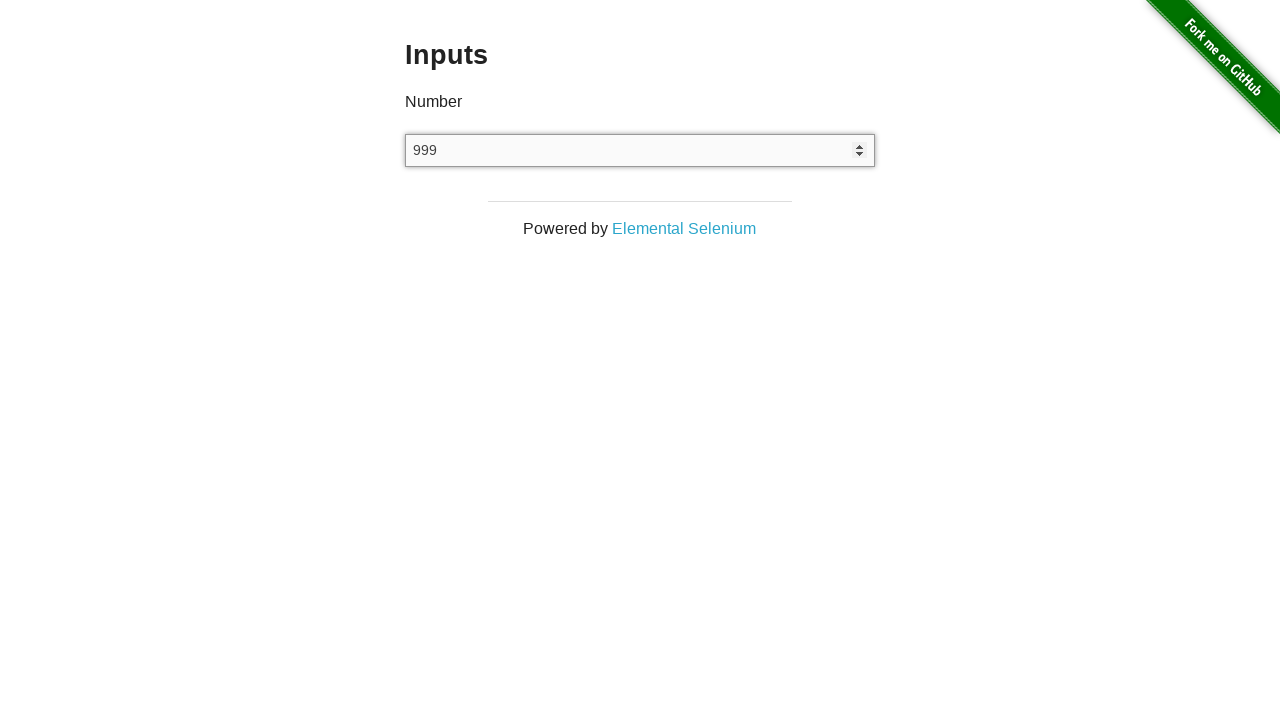